Tests a form submission on the basic elements page by filling in first name, last name, and company name fields, then verifying the alert message that appears

Starting URL: http://automationbykrishna.com/#

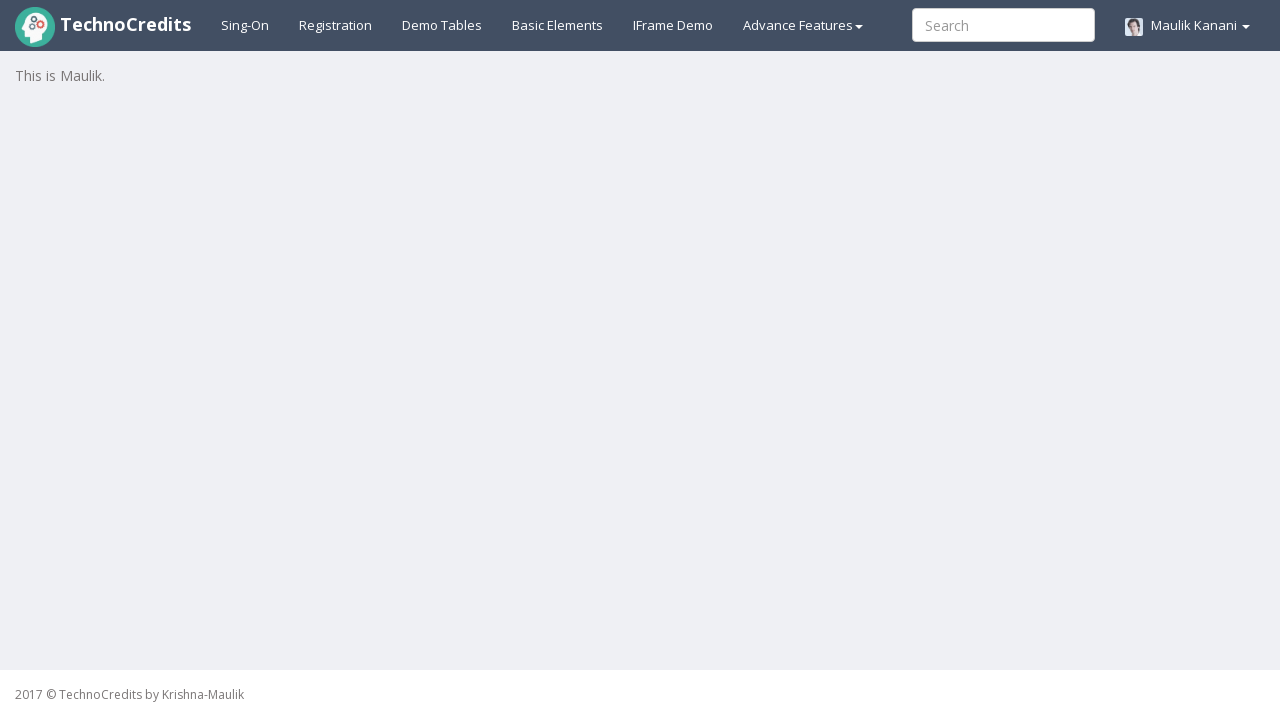

Clicked on basic elements link at (558, 25) on xpath=//a[@id='basicelements']
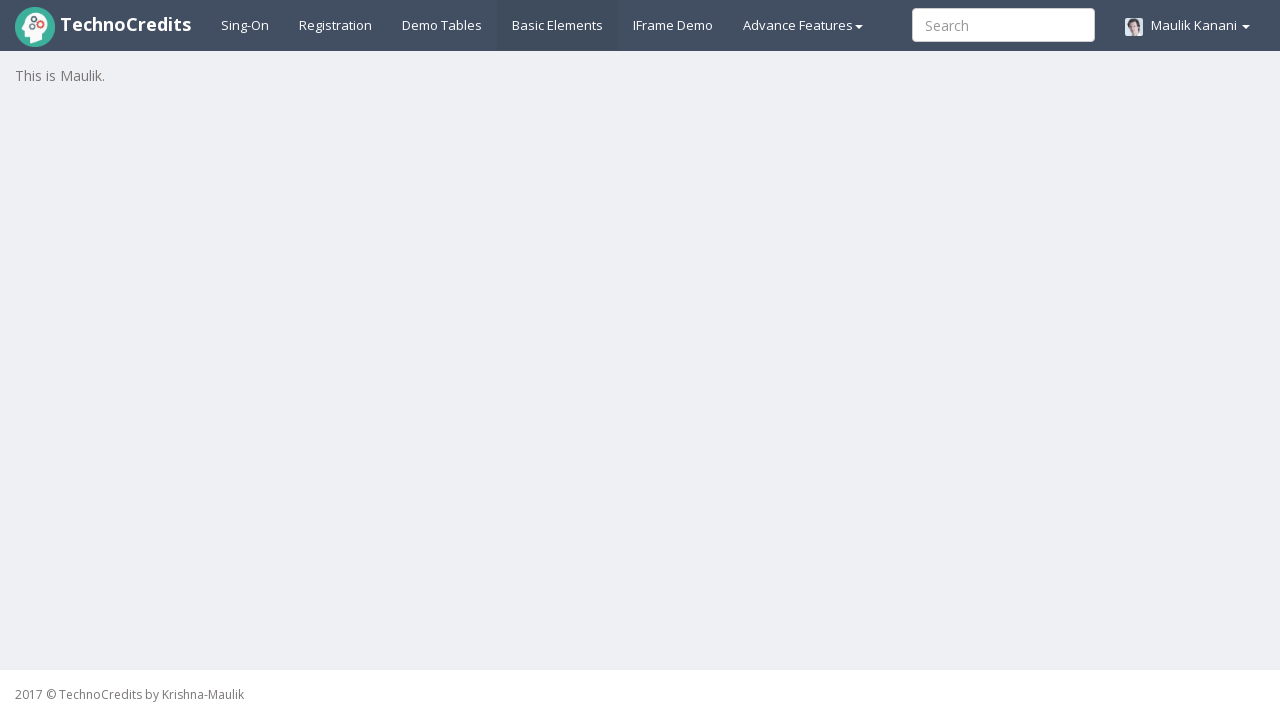

Waited for form to load (3000ms)
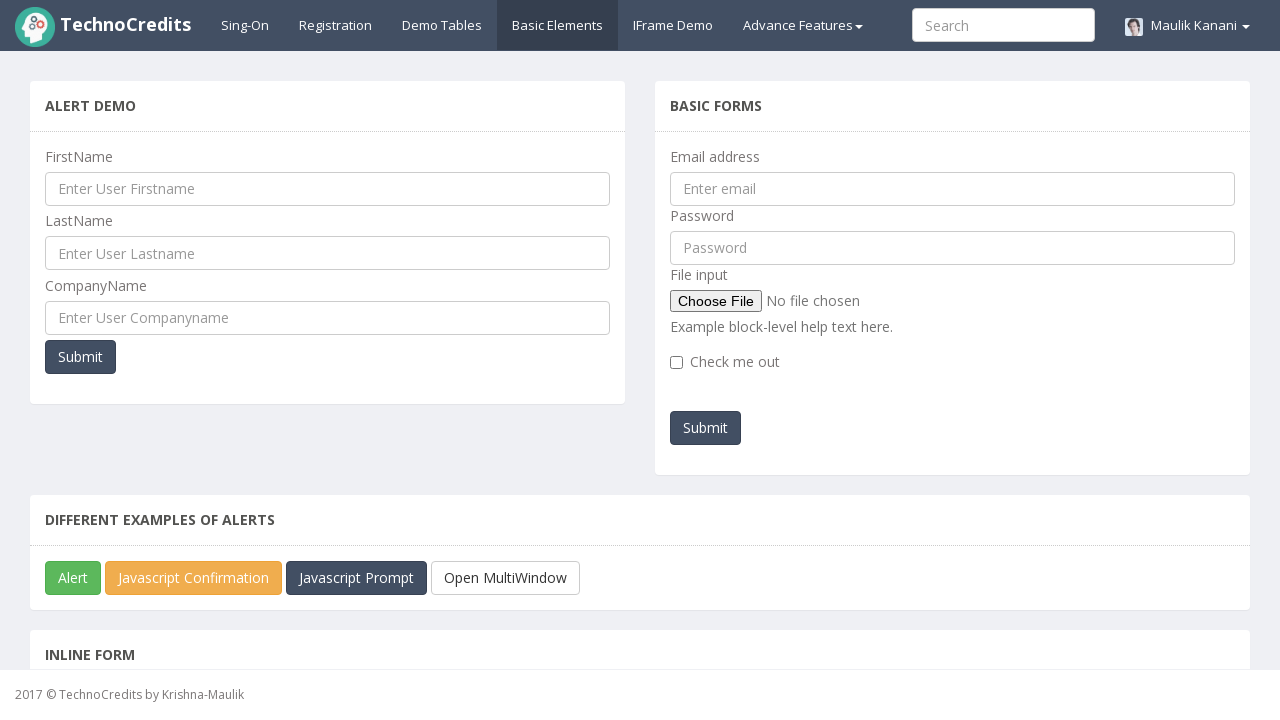

Filled first name field with 'Dattaraj' on //input[@id='UserFirstName']
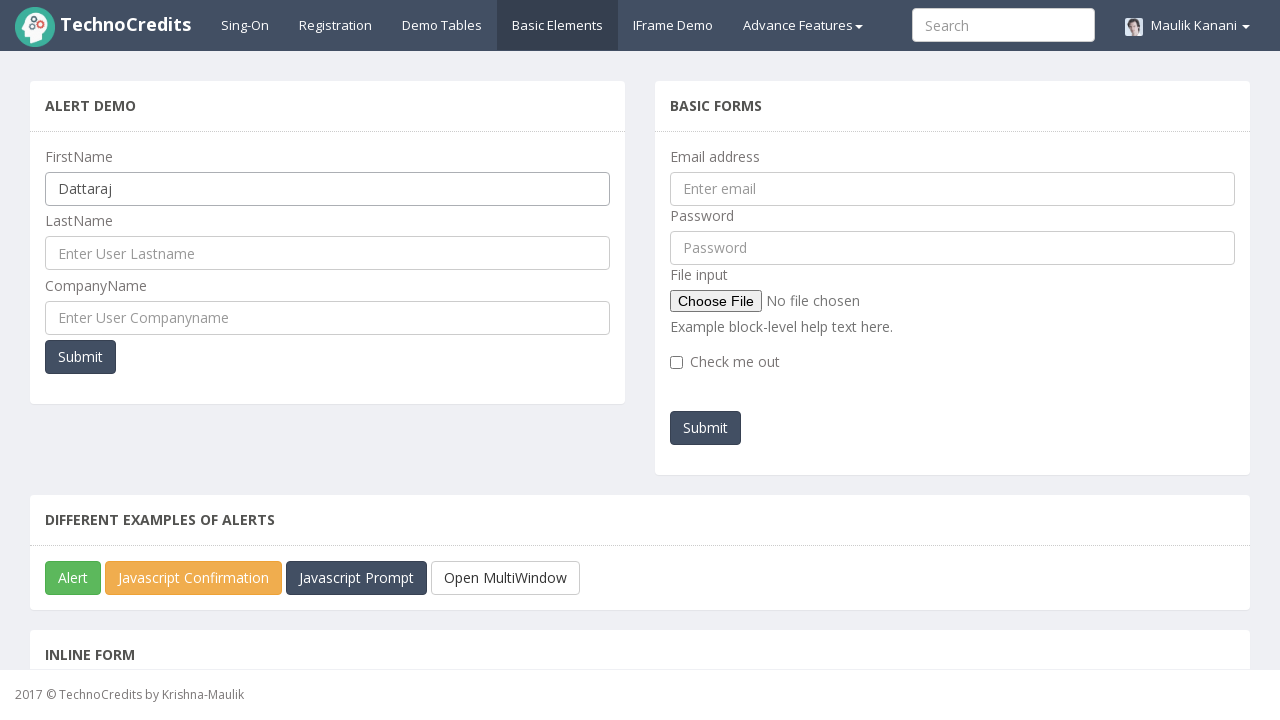

Filled last name field with 'Wete' on //input[@id='UserLastName']
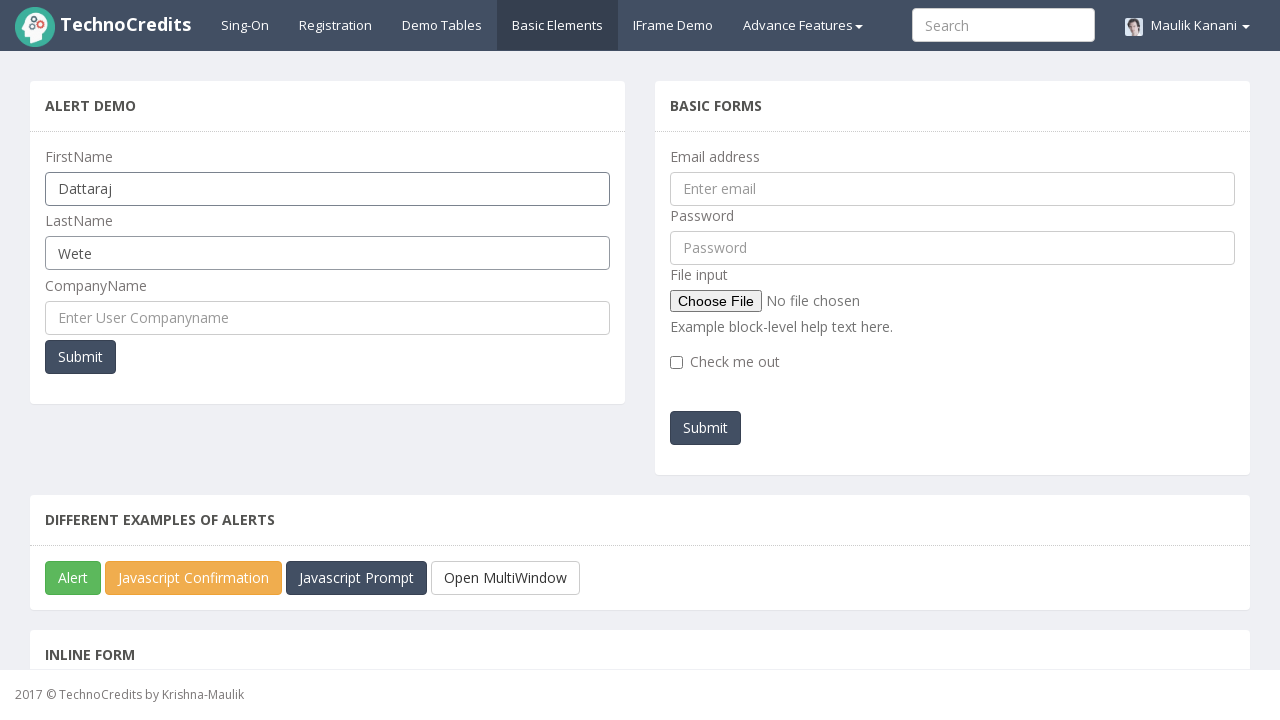

Filled company name field with 'TCS' on //input[@id='UserCompanyName']
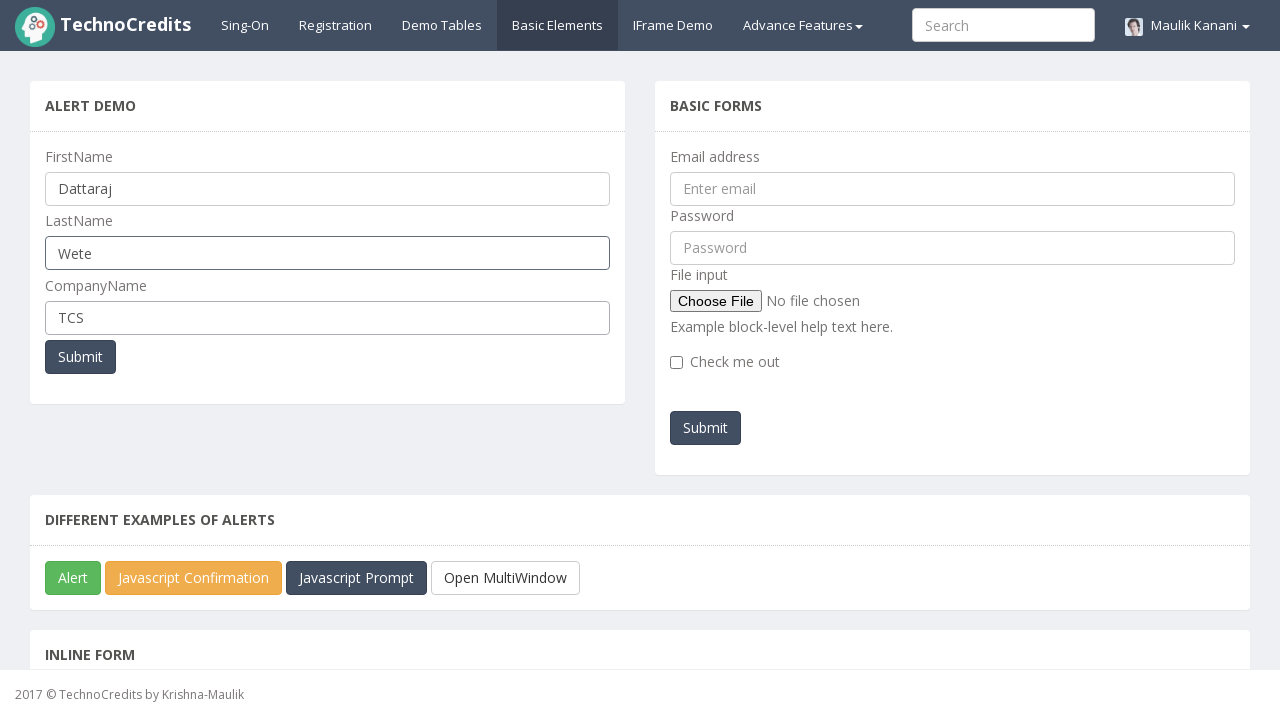

Clicked submit button to submit form at (80, 357) on xpath=//button[@onclick='myFunctionPopUp()']
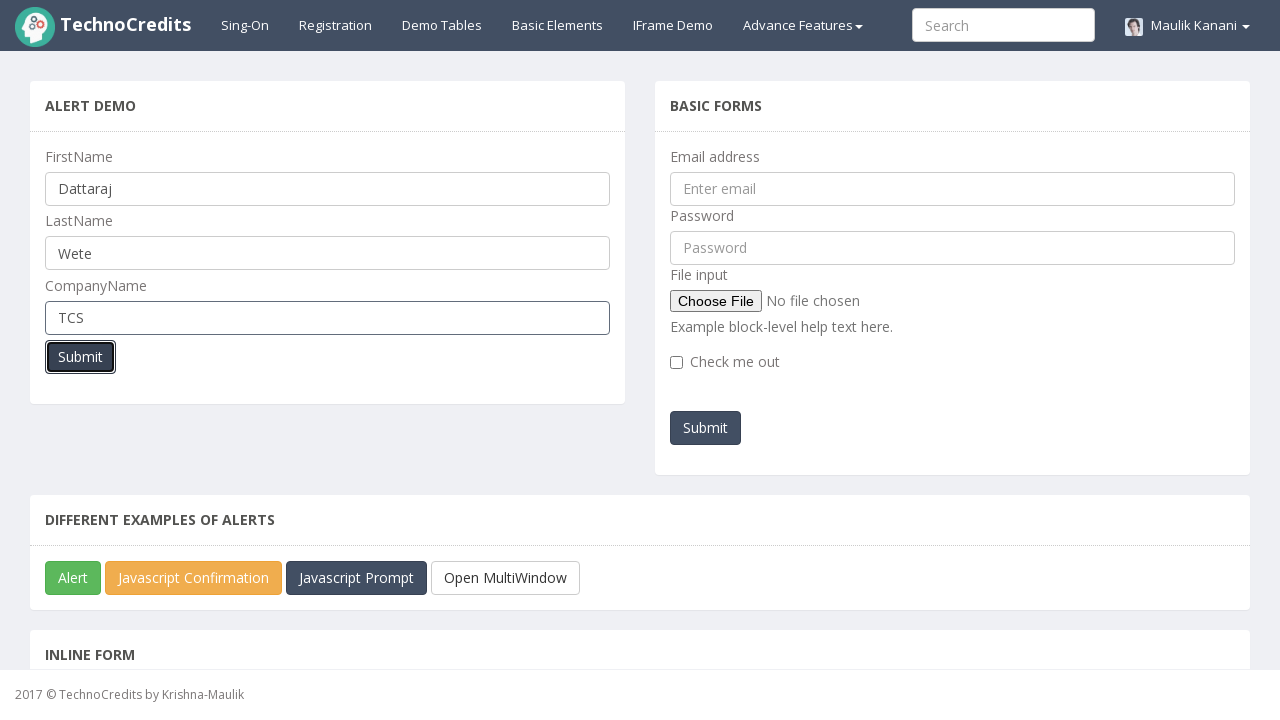

Alert dialog appeared and was accepted
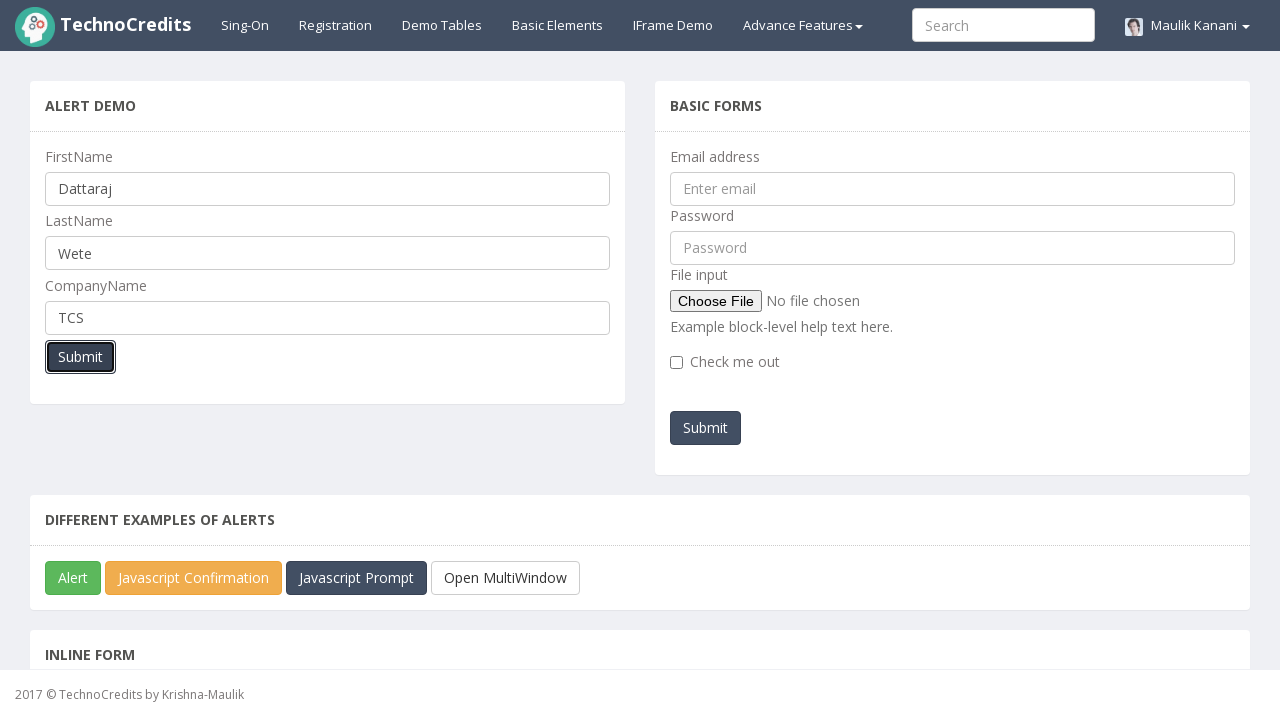

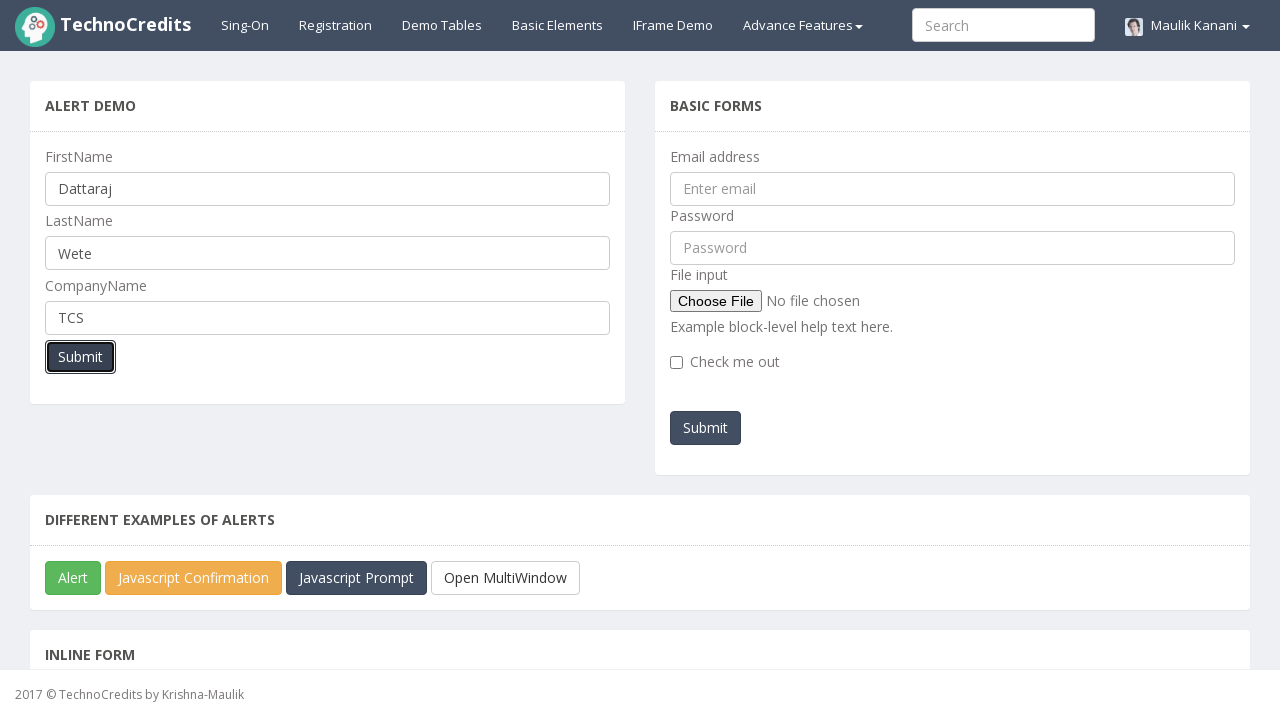